Tests a simple input form by entering text into an input field and submitting it, then verifying the result is displayed

Starting URL: https://www.qa-practice.com/elements/input/simple

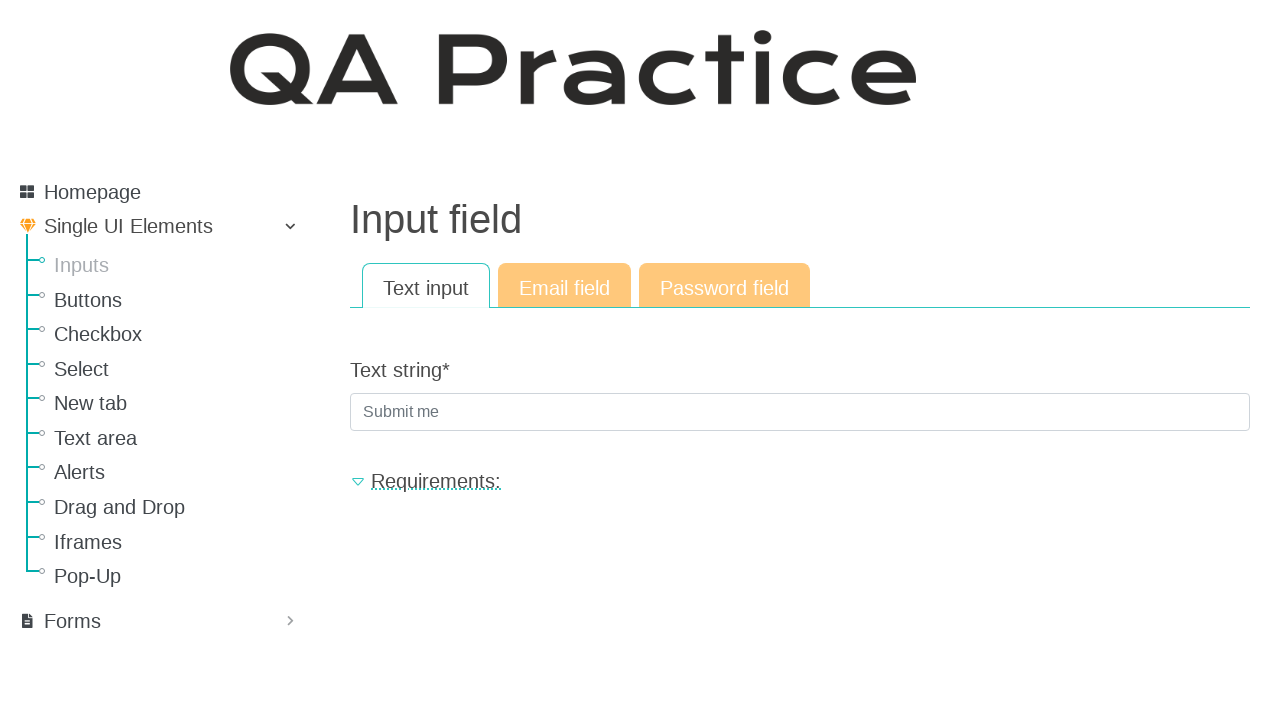

Clicked on the text input field at (800, 412) on input[type='text']
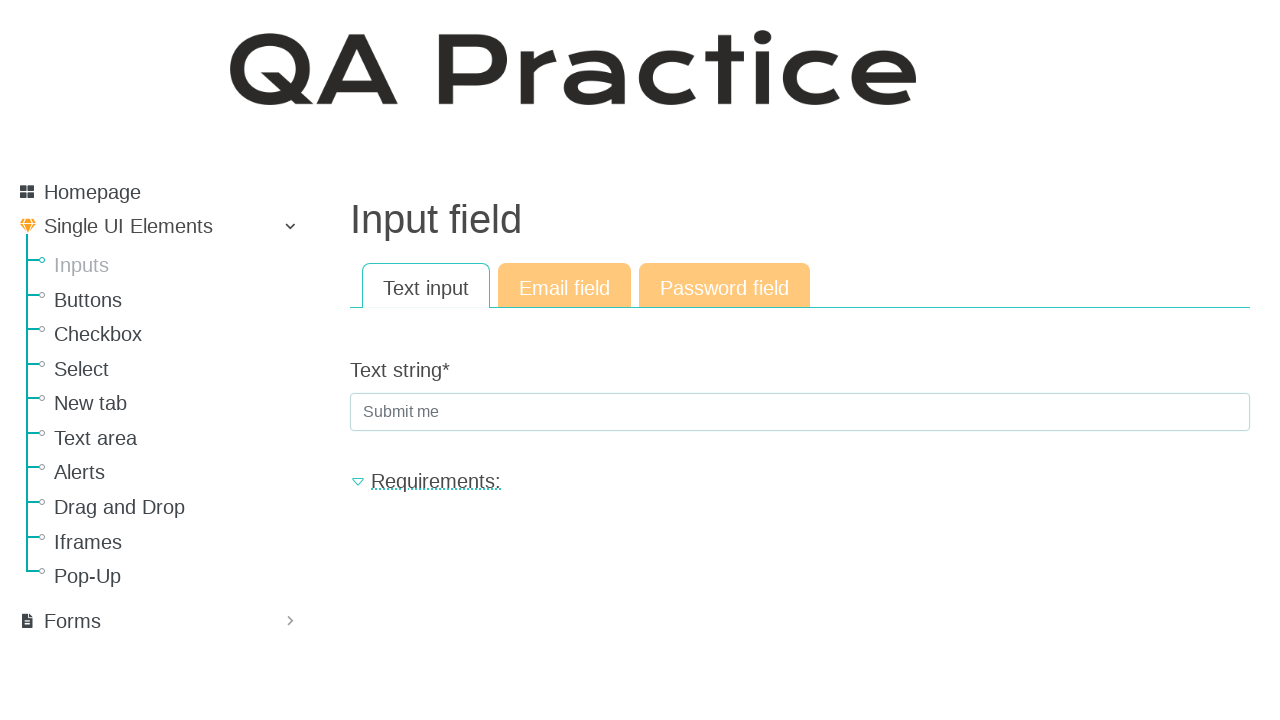

Entered 'java_rules' into the input field on input[type='text']
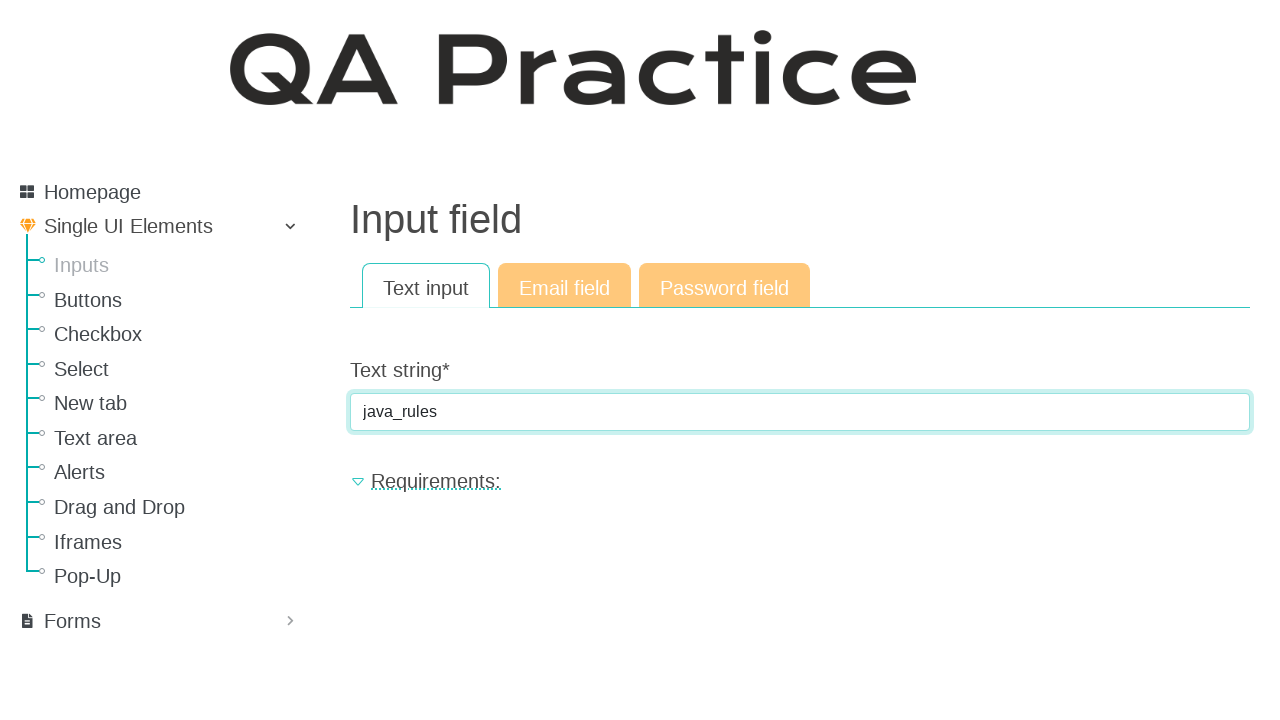

Pressed Enter to submit the form on input[type='text']
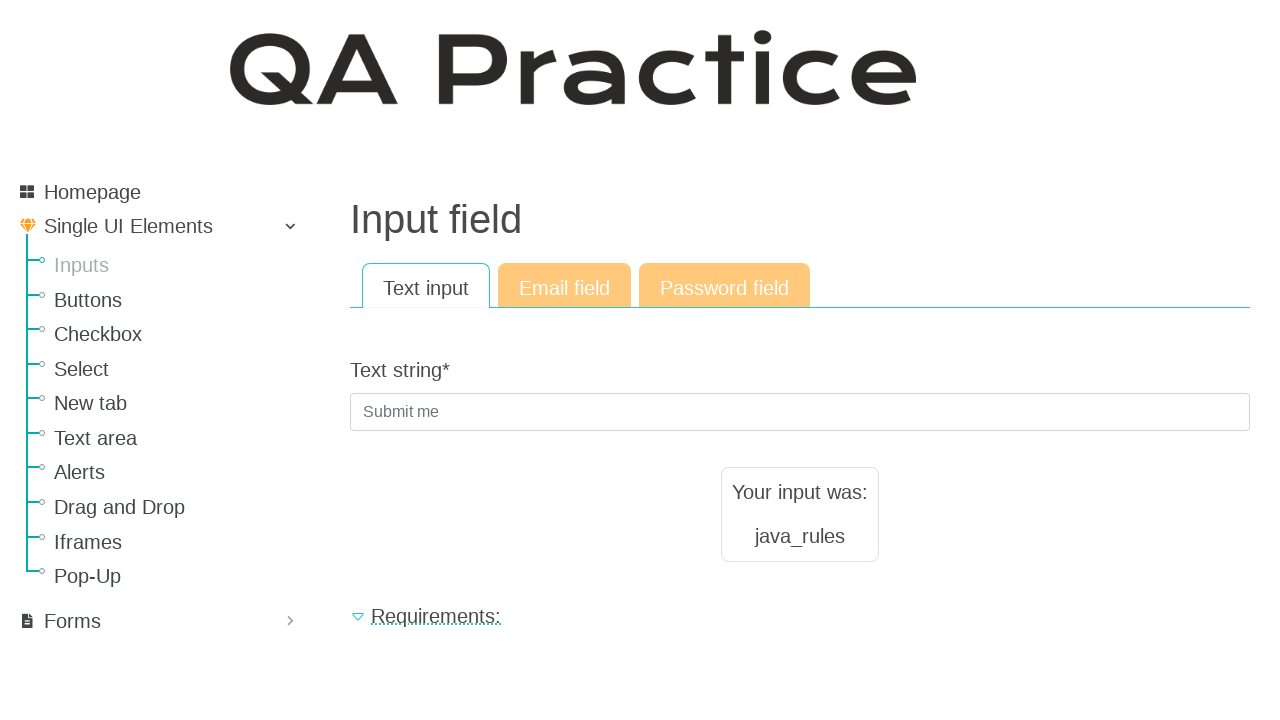

Result text element appeared on the page
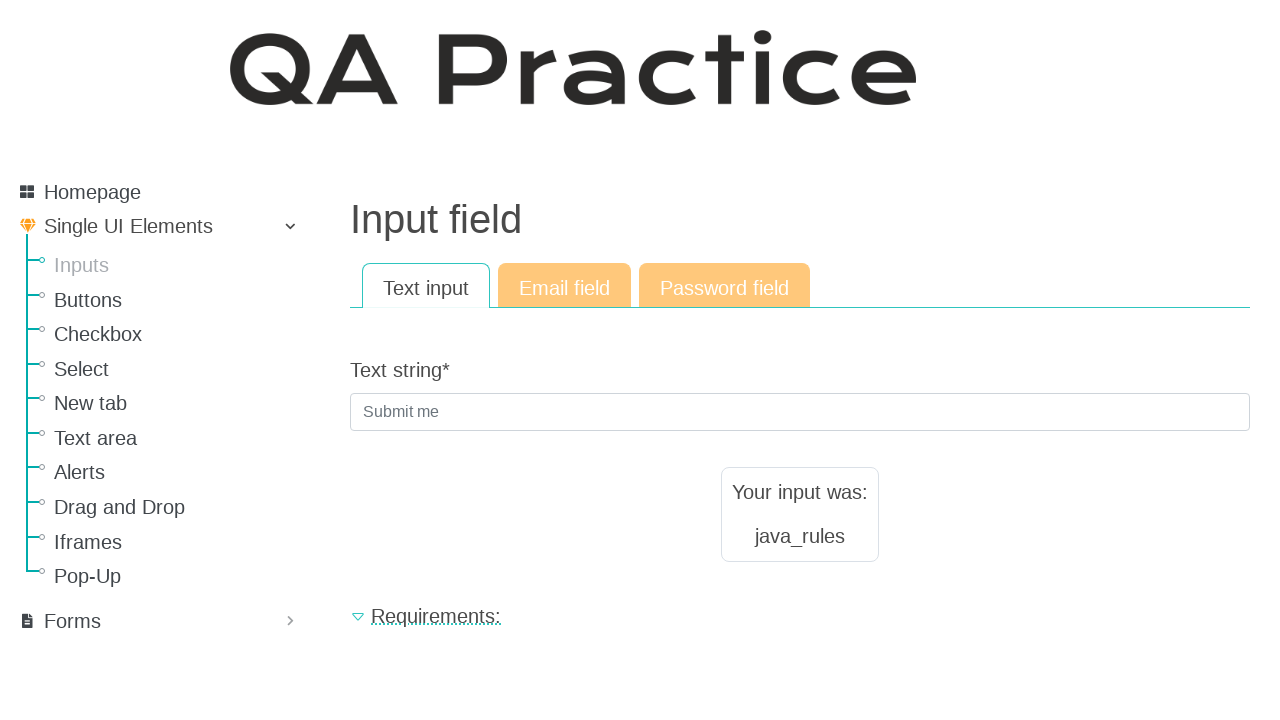

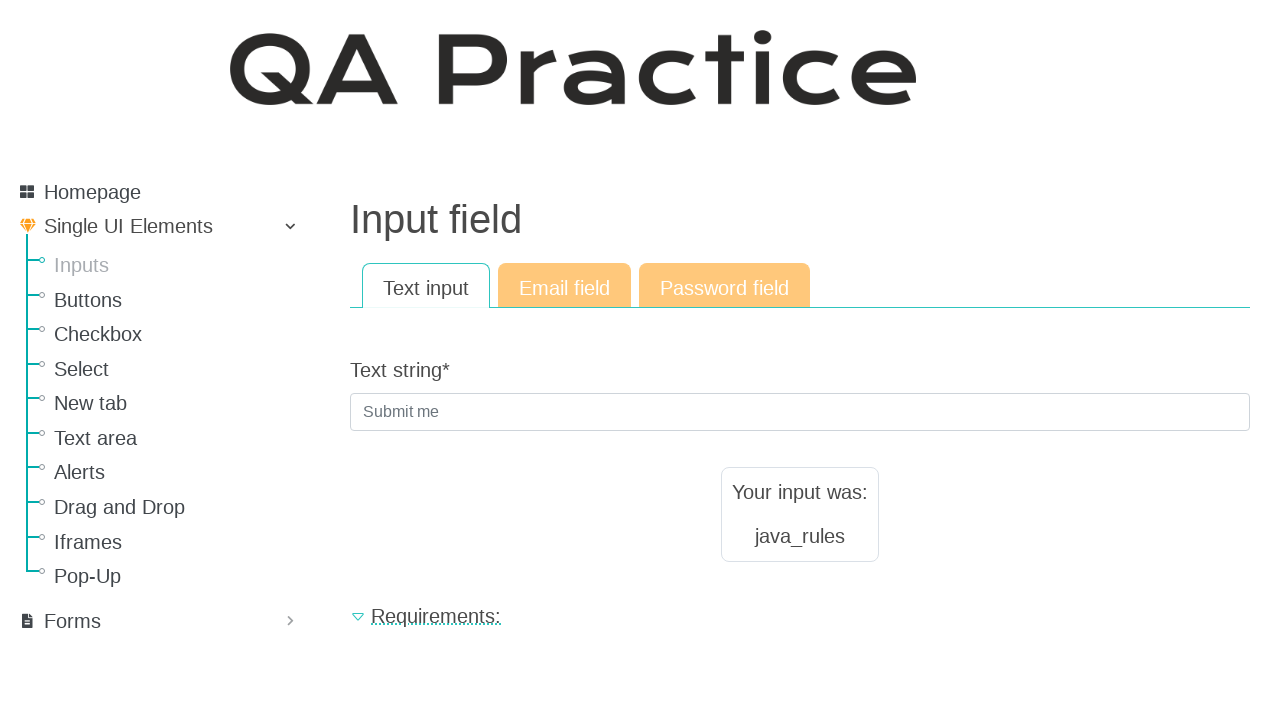